Navigates to W3Schools JavaScript prompt example page, maximizes the window, and verifies the page loads successfully

Starting URL: https://www.w3schools.com/js/tryit.asp?filename=tryjs_prompt

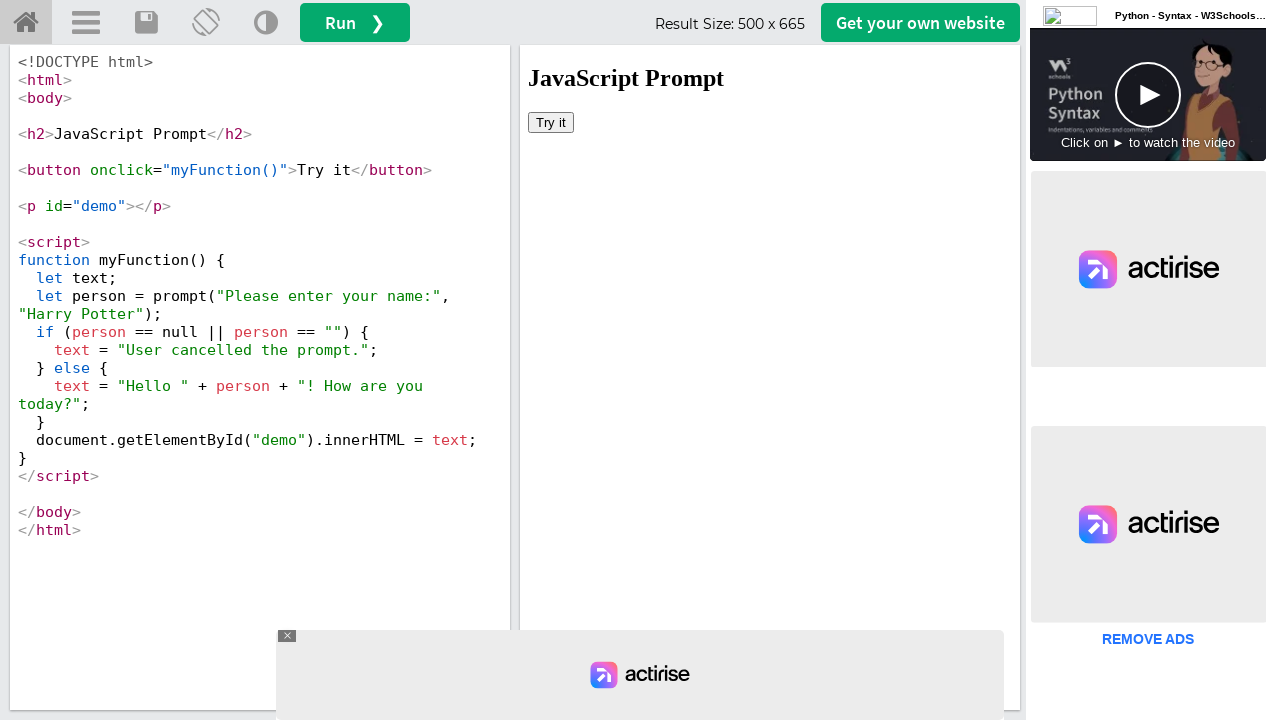

Navigated to W3Schools JavaScript prompt example page
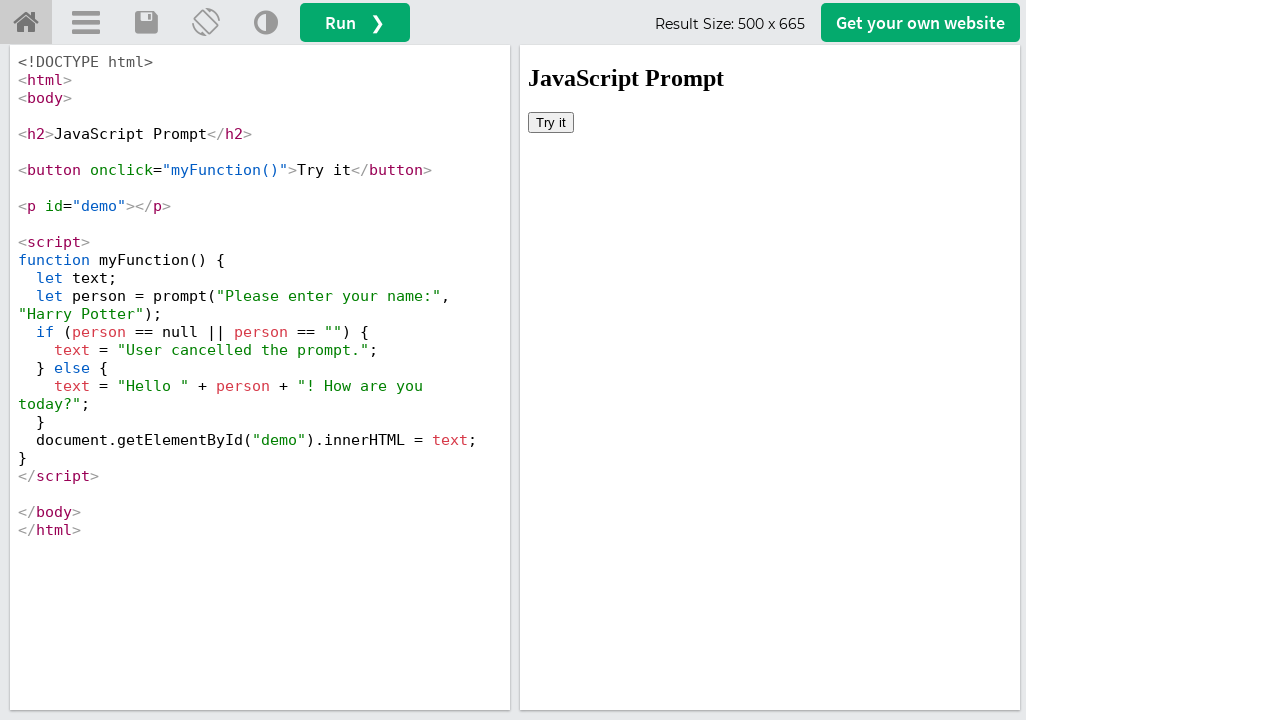

Maximized window to 1920x1080 resolution
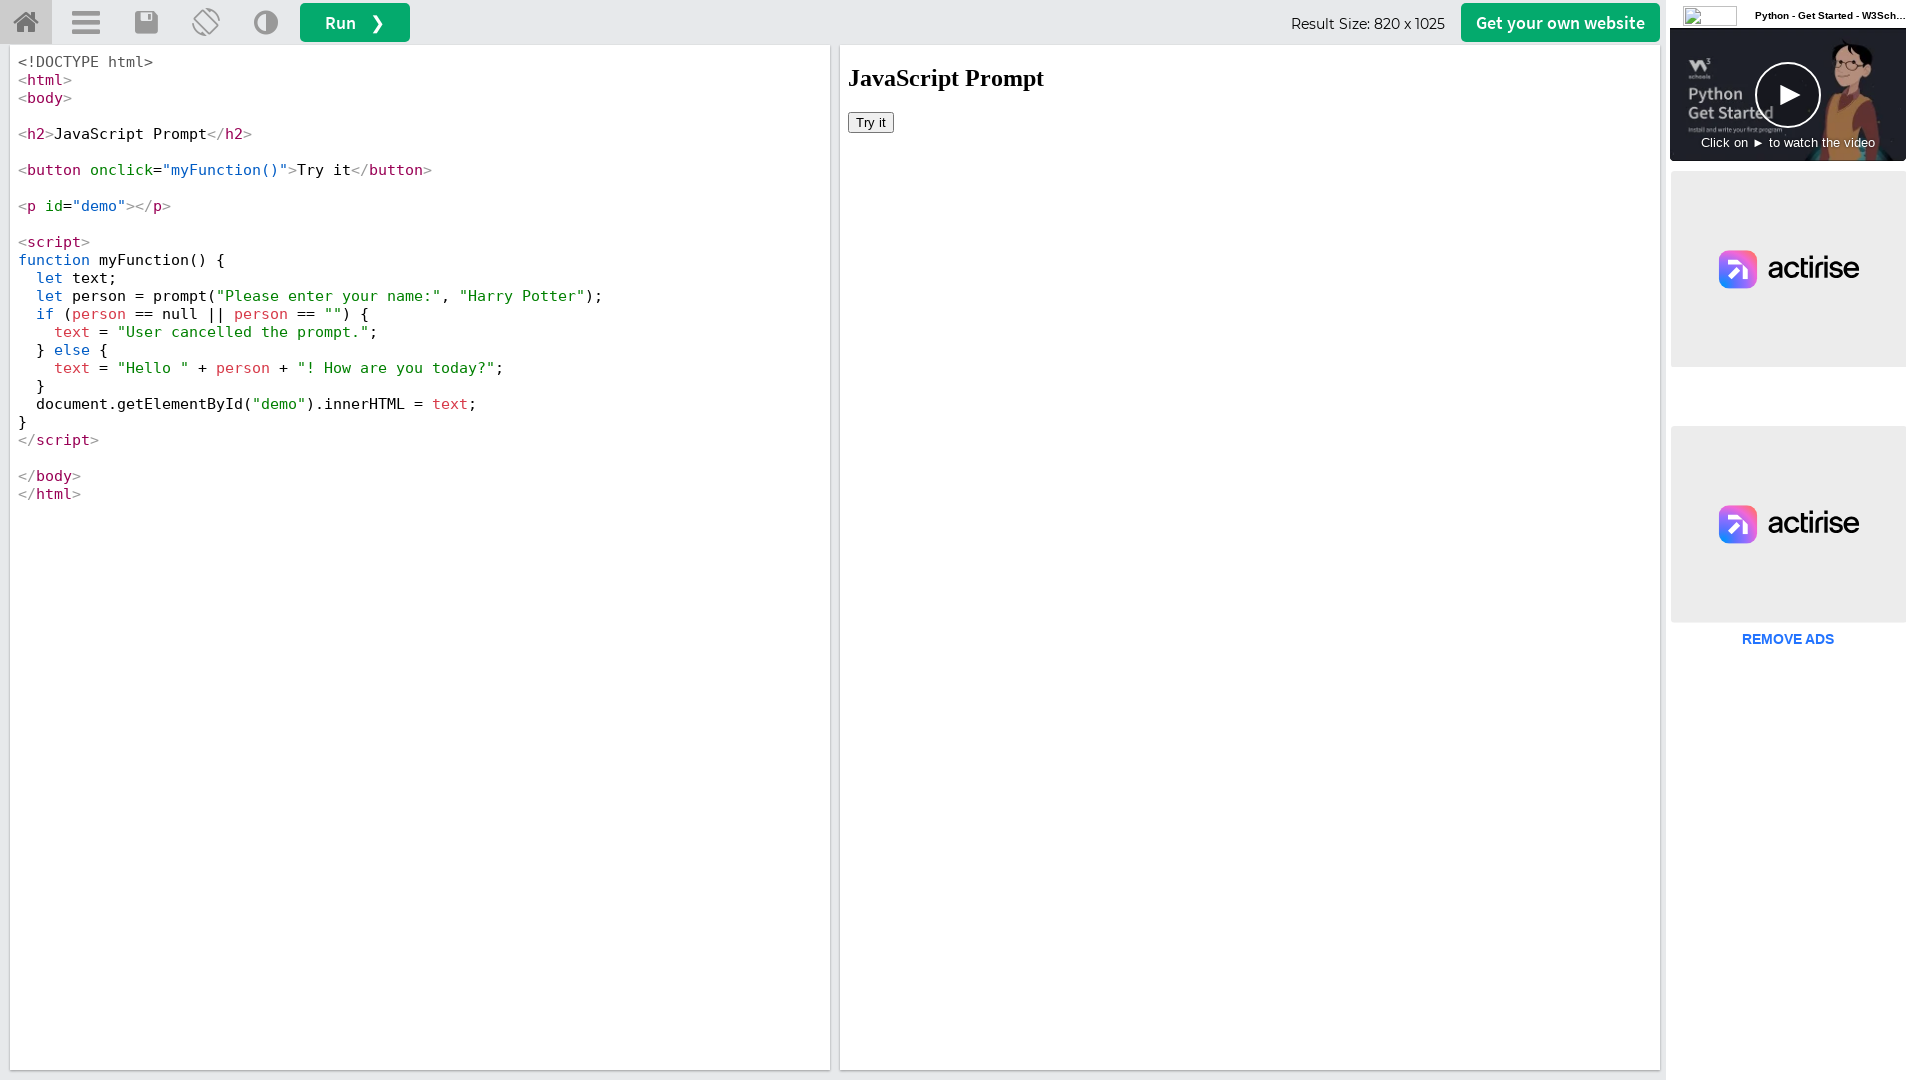

Page loaded successfully - DOM content ready
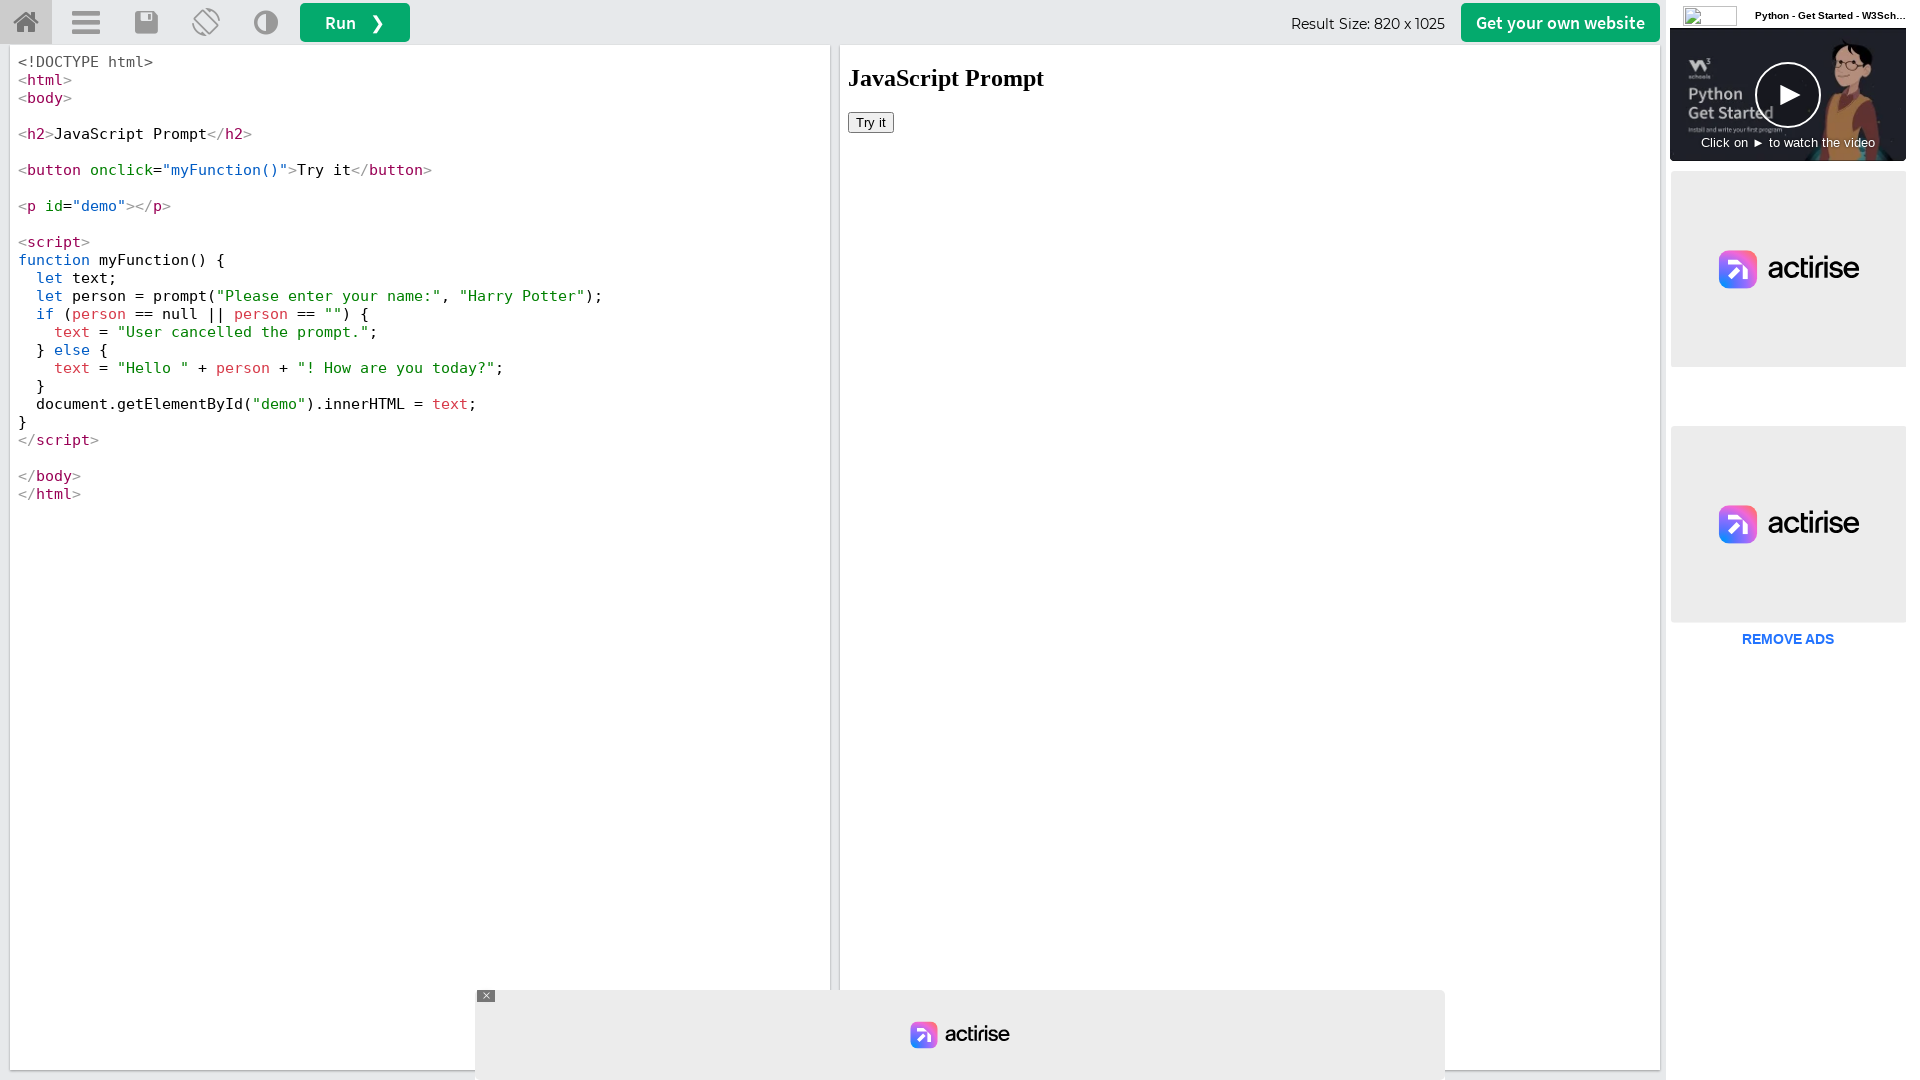

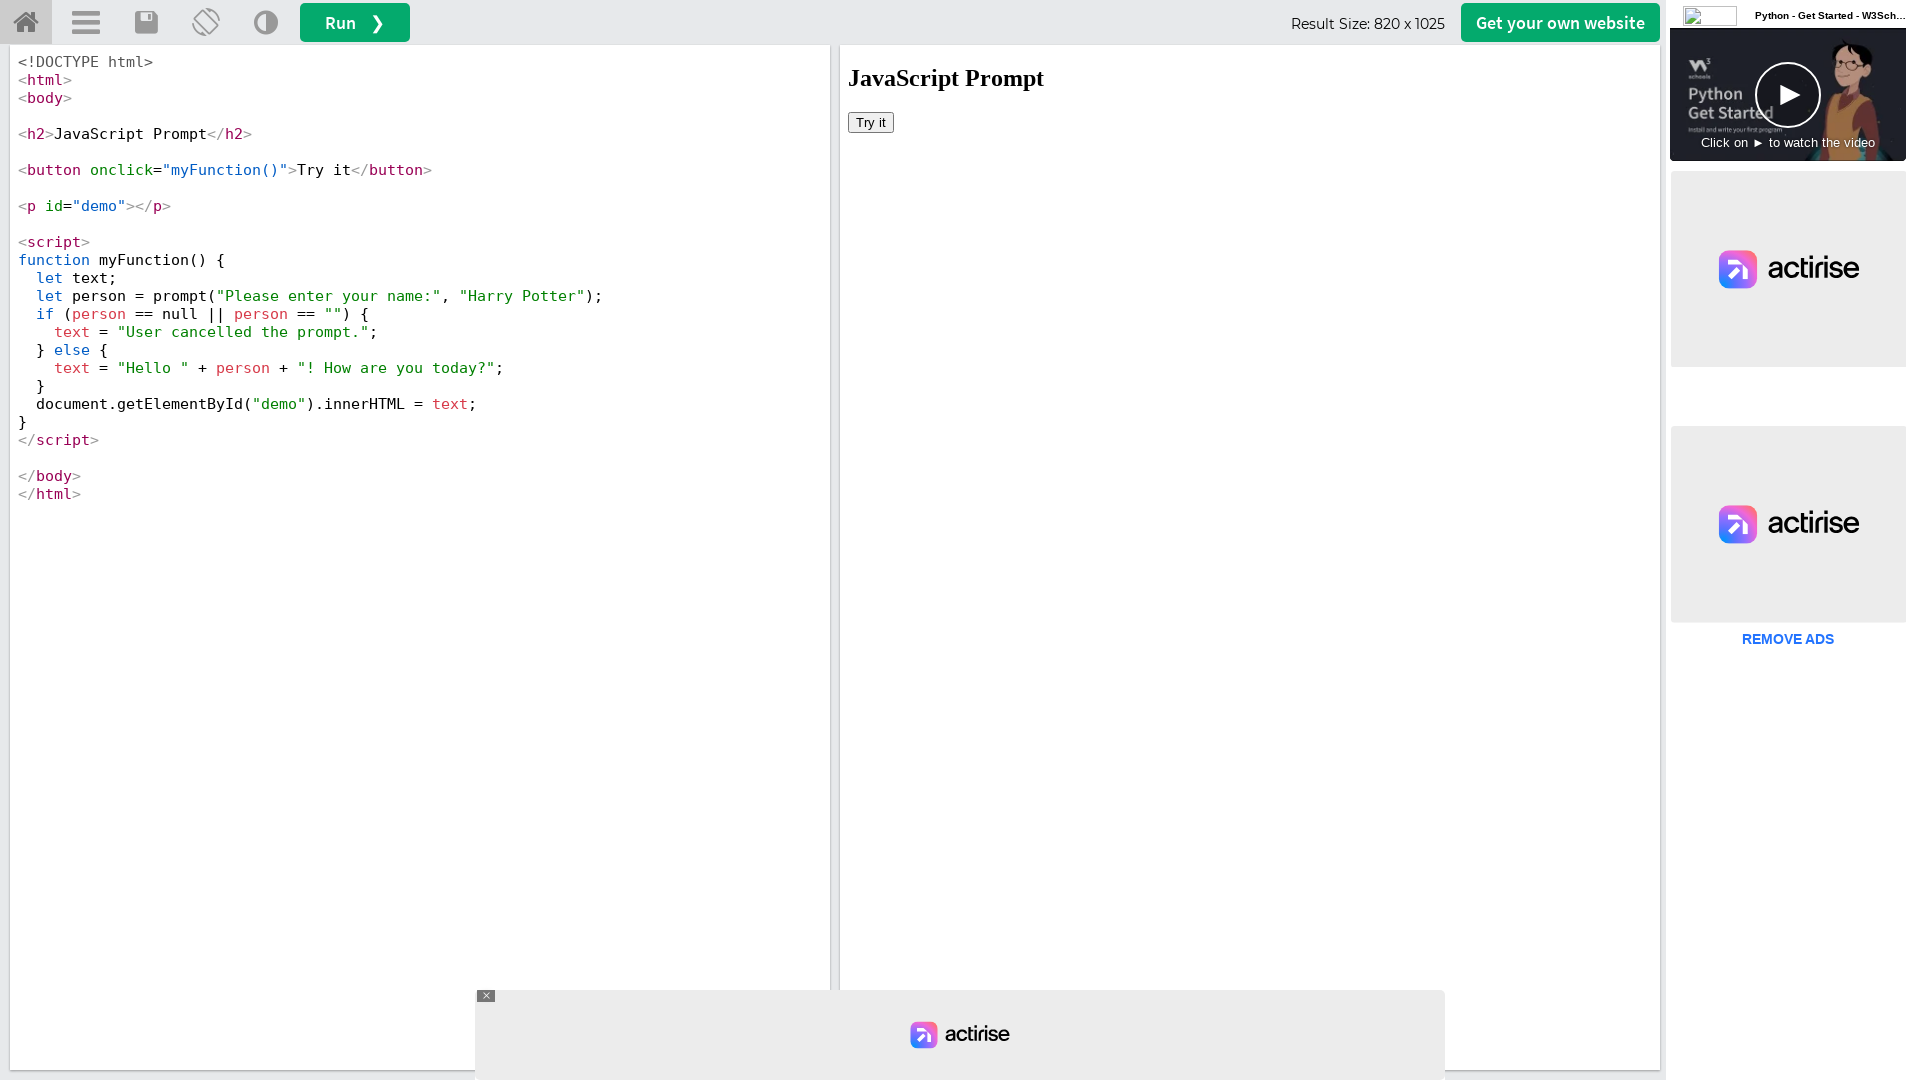